Scrolls to a datepicker element and verifies it becomes visible

Starting URL: https://testautomationpractice.blogspot.com/

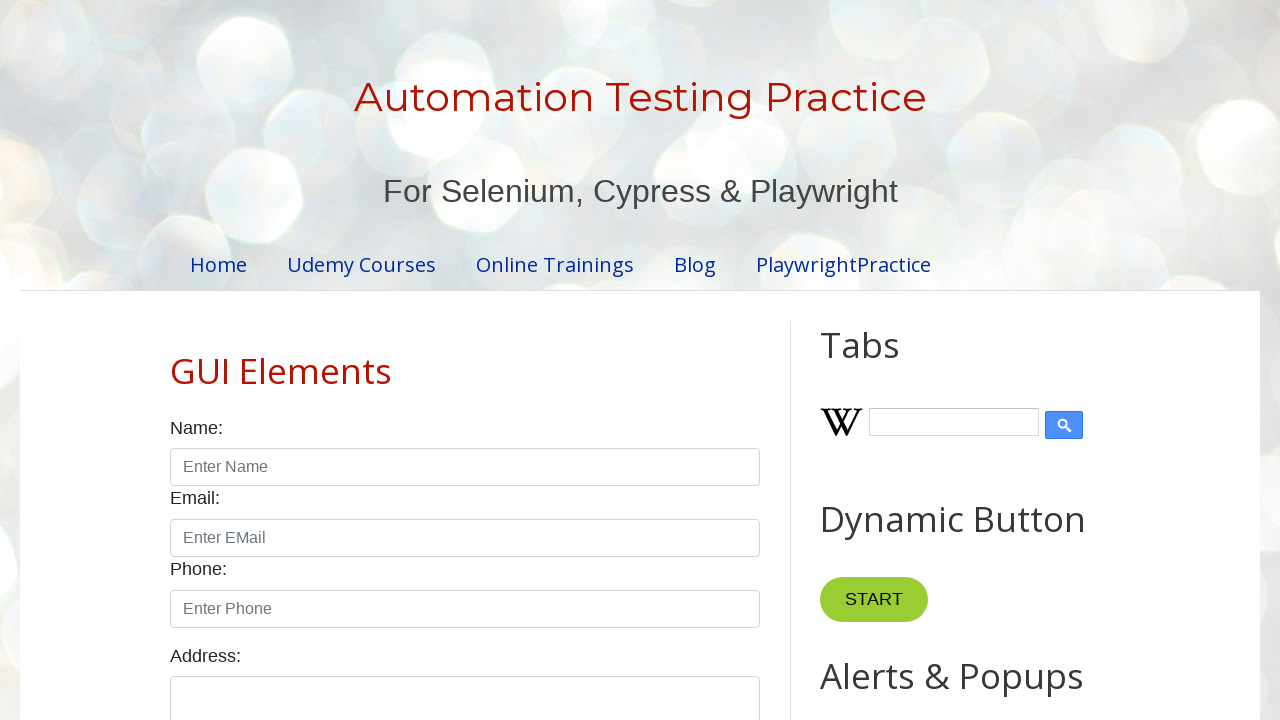

Scrolled datepicker element into view
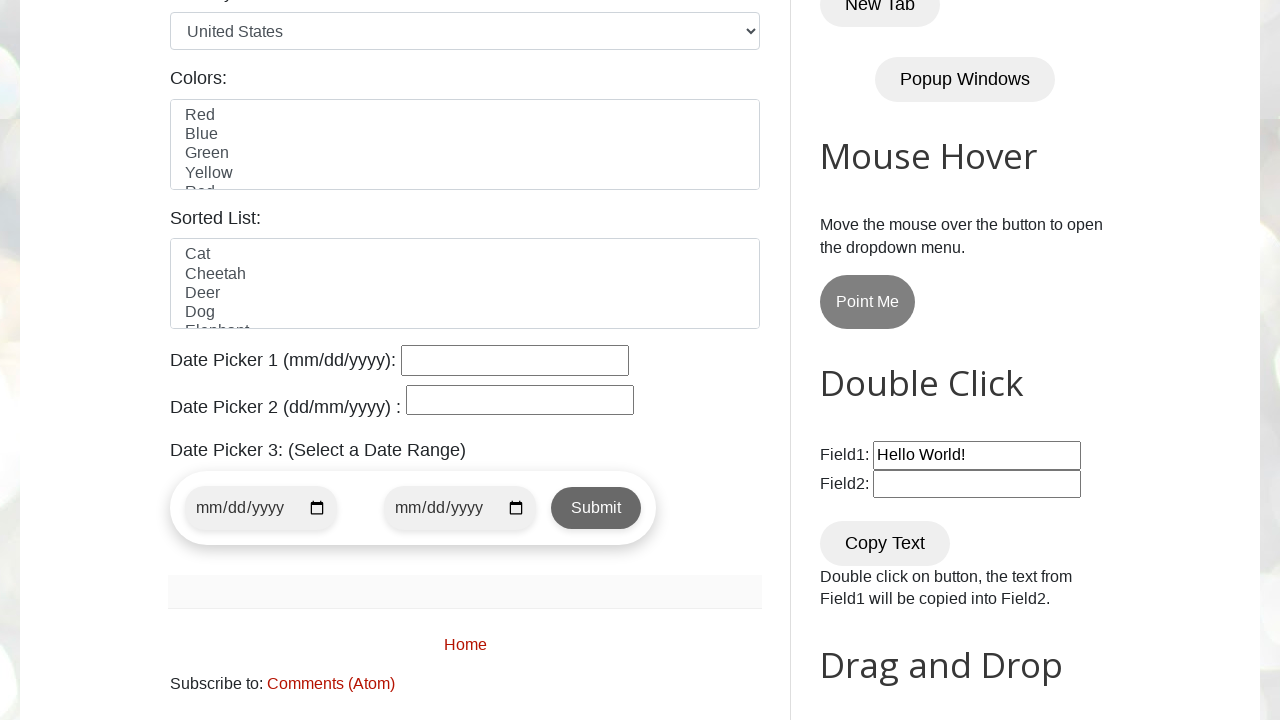

Verified datepicker element is visible
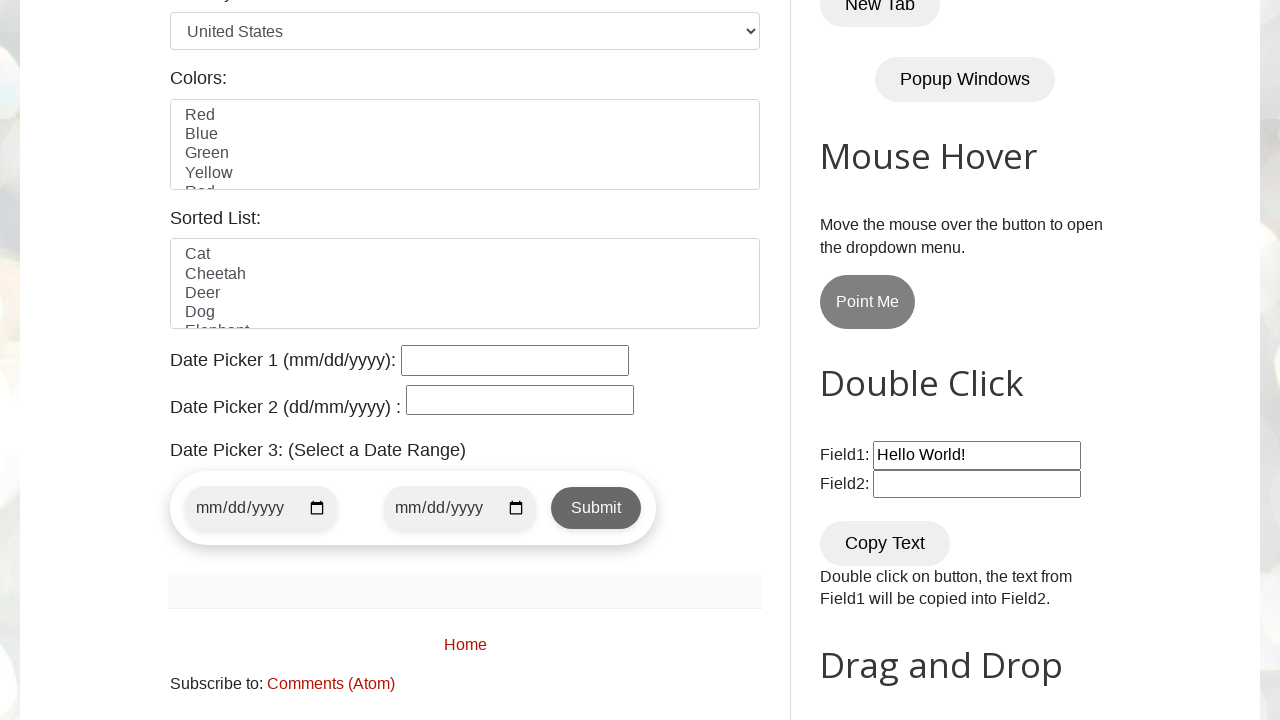

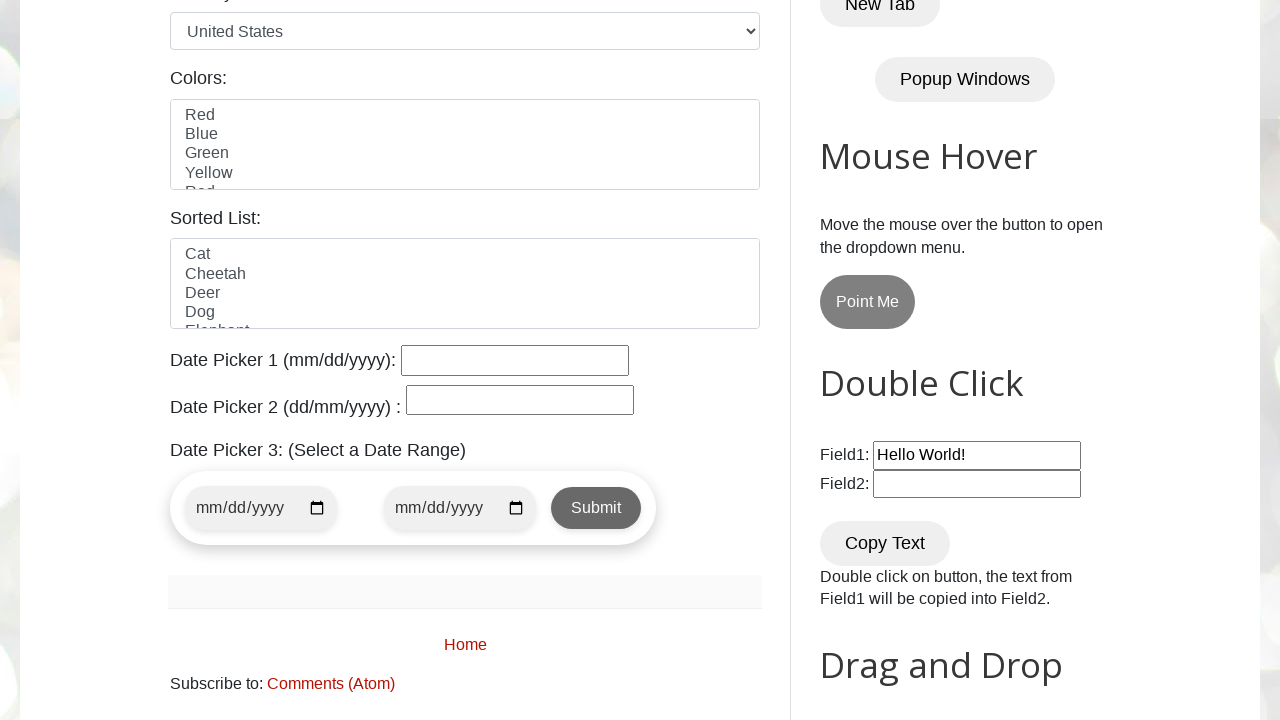